Navigates to the DemoQA buttons page and verifies the Click Me button is enabled

Starting URL: https://demoqa.com/elements

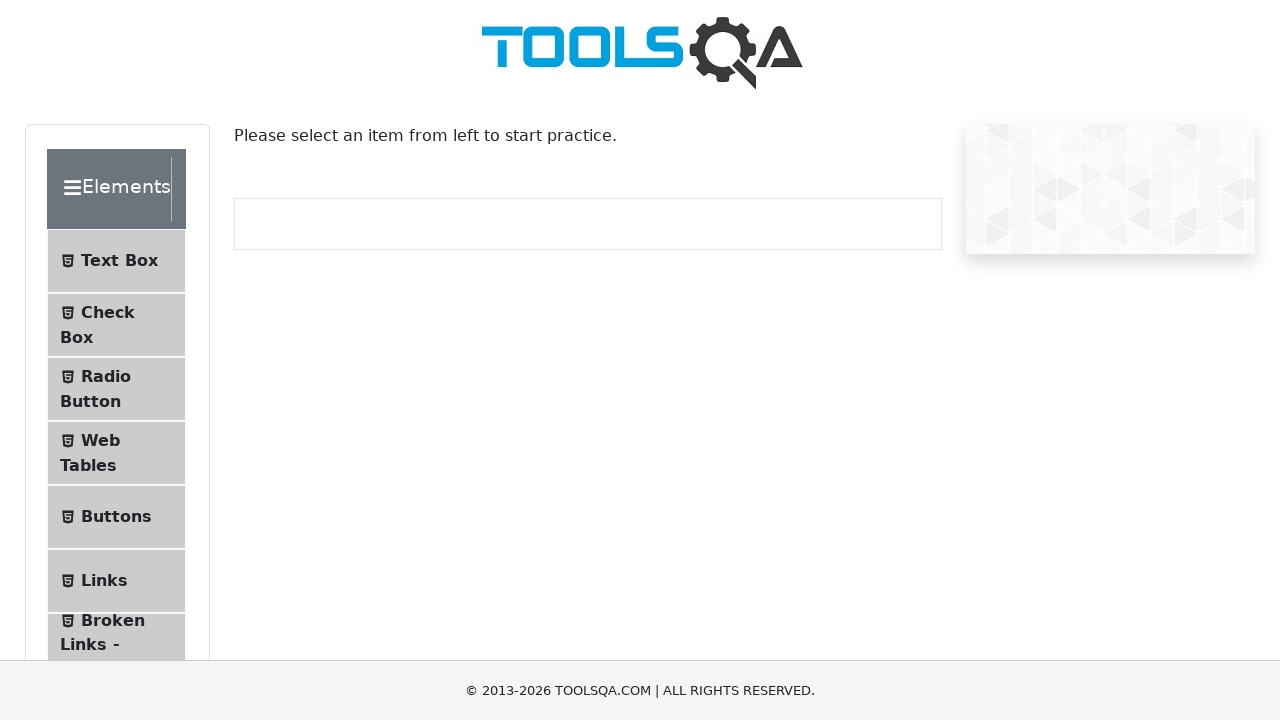

Clicked Buttons menu item to navigate to buttons page at (116, 517) on internal:text="Buttons"i
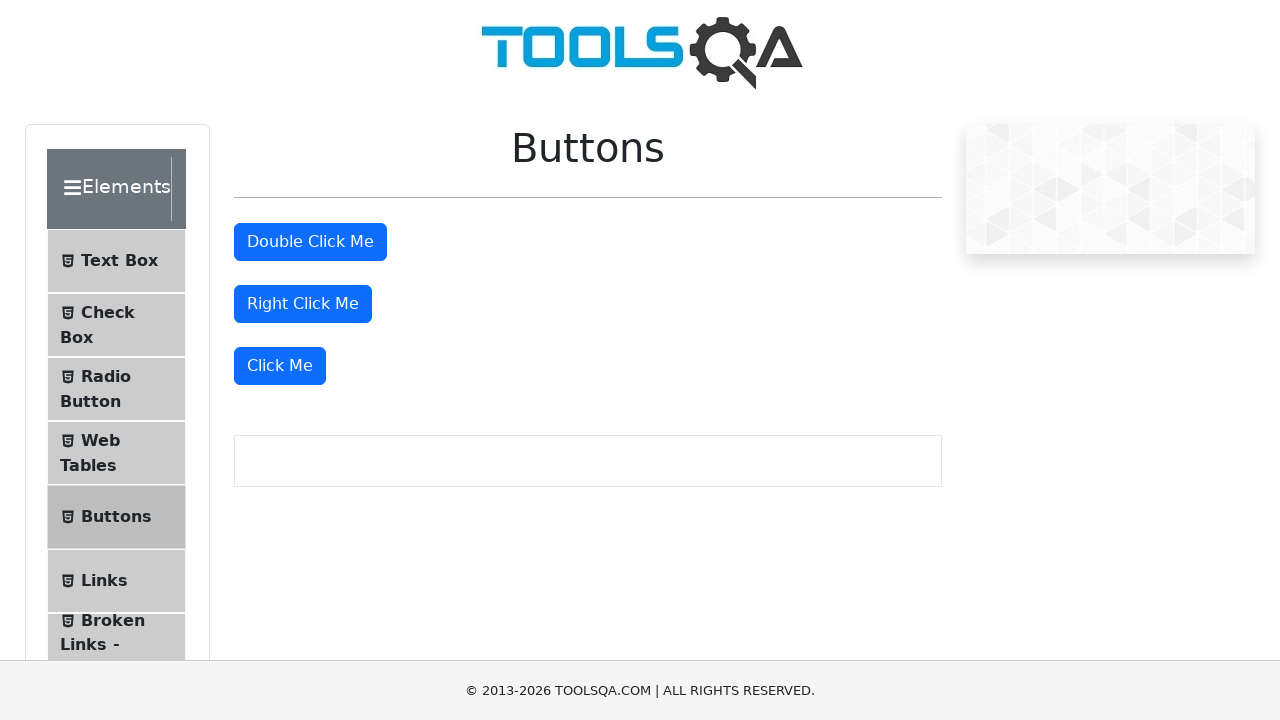

Buttons page loaded at https://demoqa.com/buttons
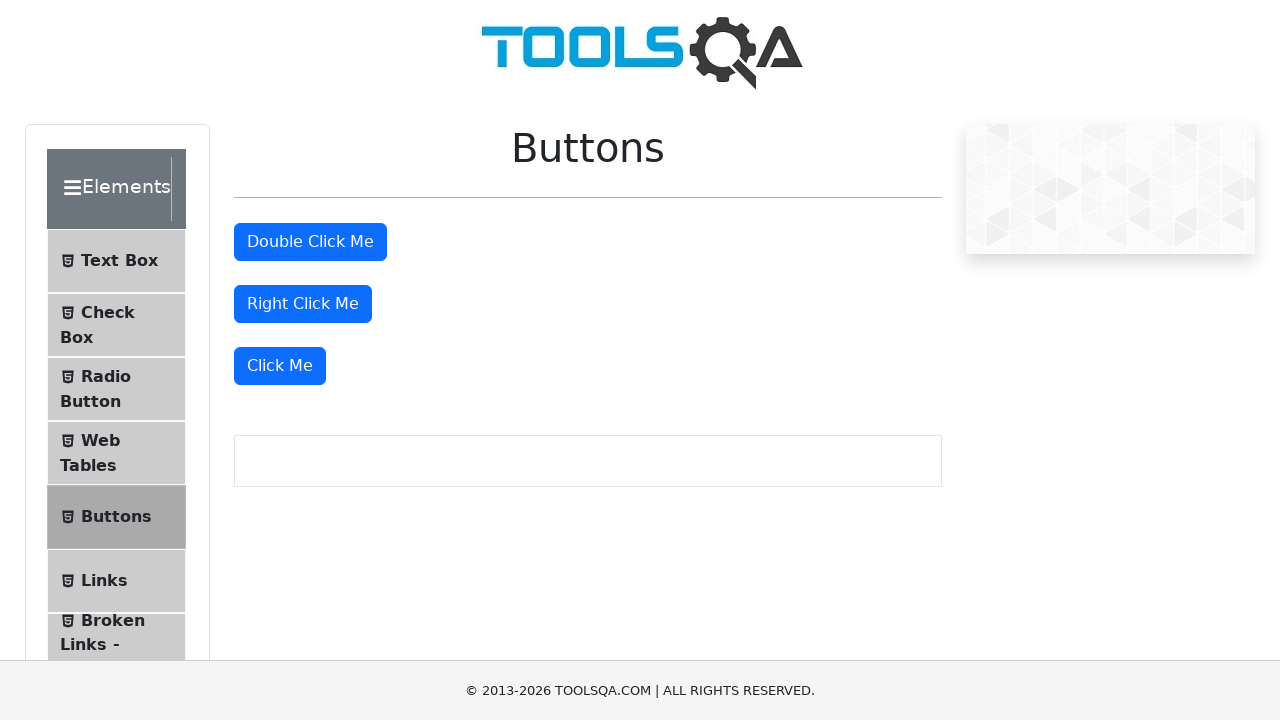

Click Me button is visible and enabled
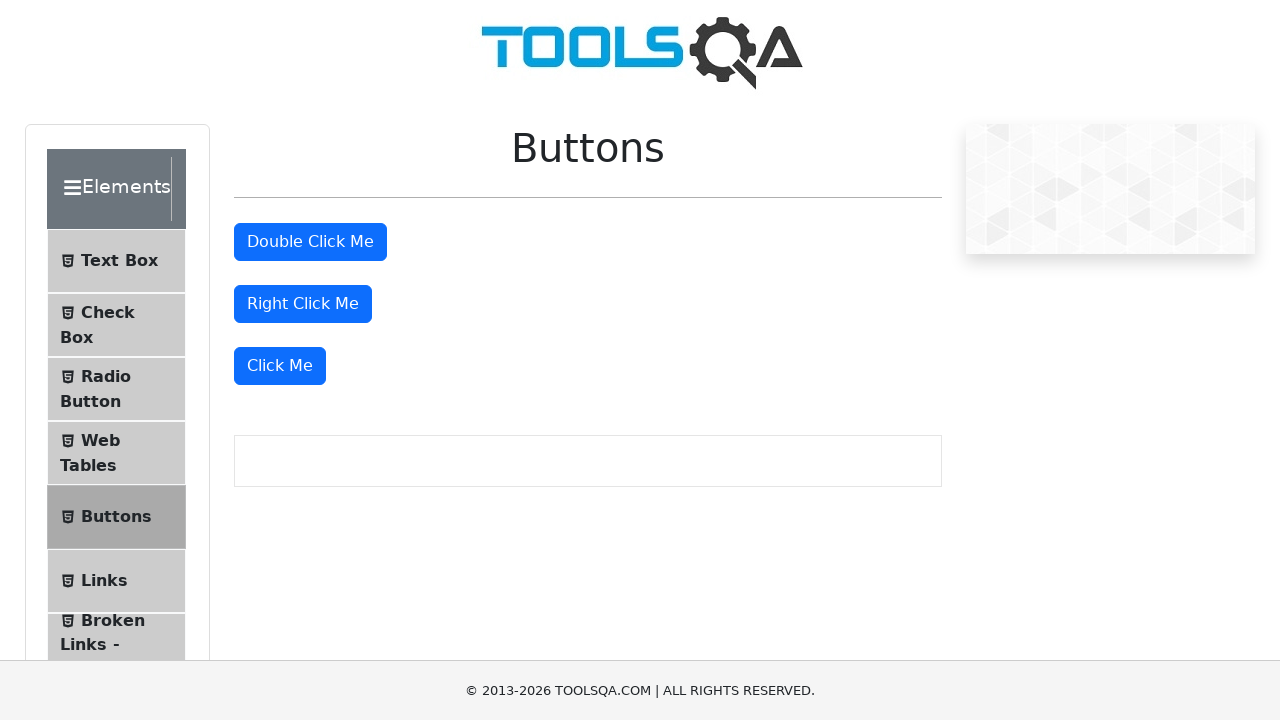

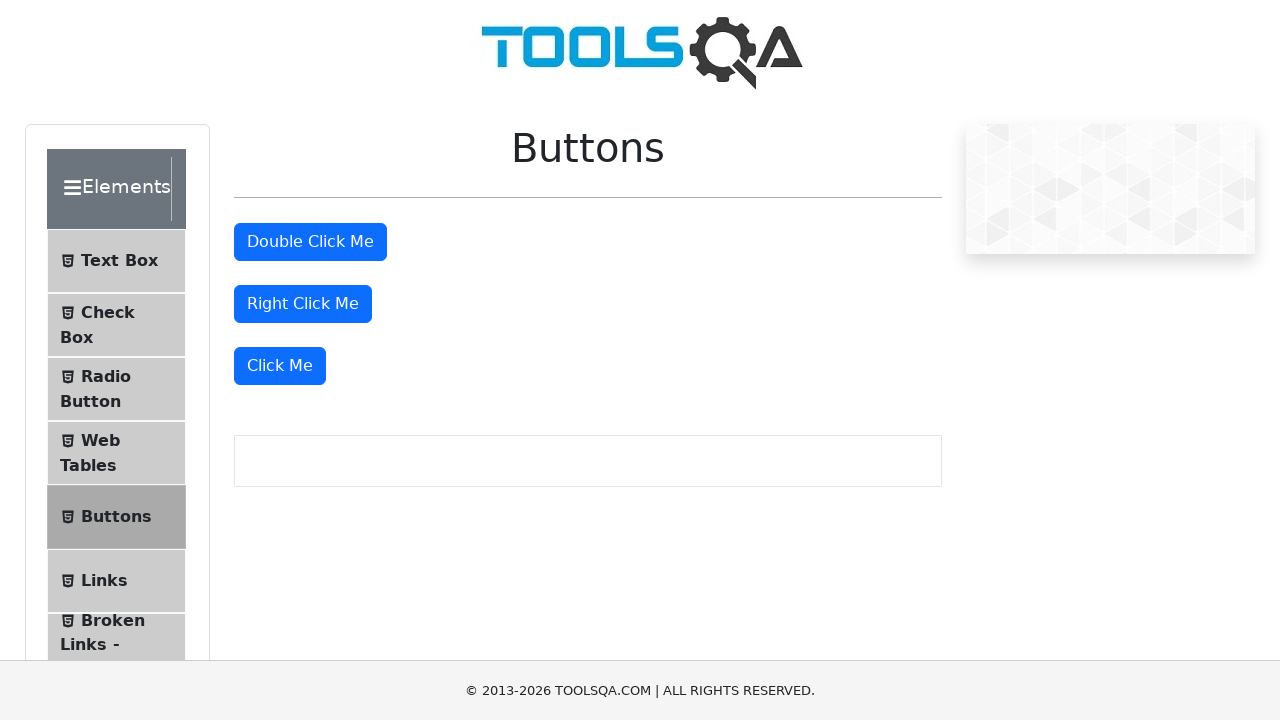